Tests table interaction by reading cell values and sorting the table by clicking a column header

Starting URL: https://training-support.net/webelements/tables

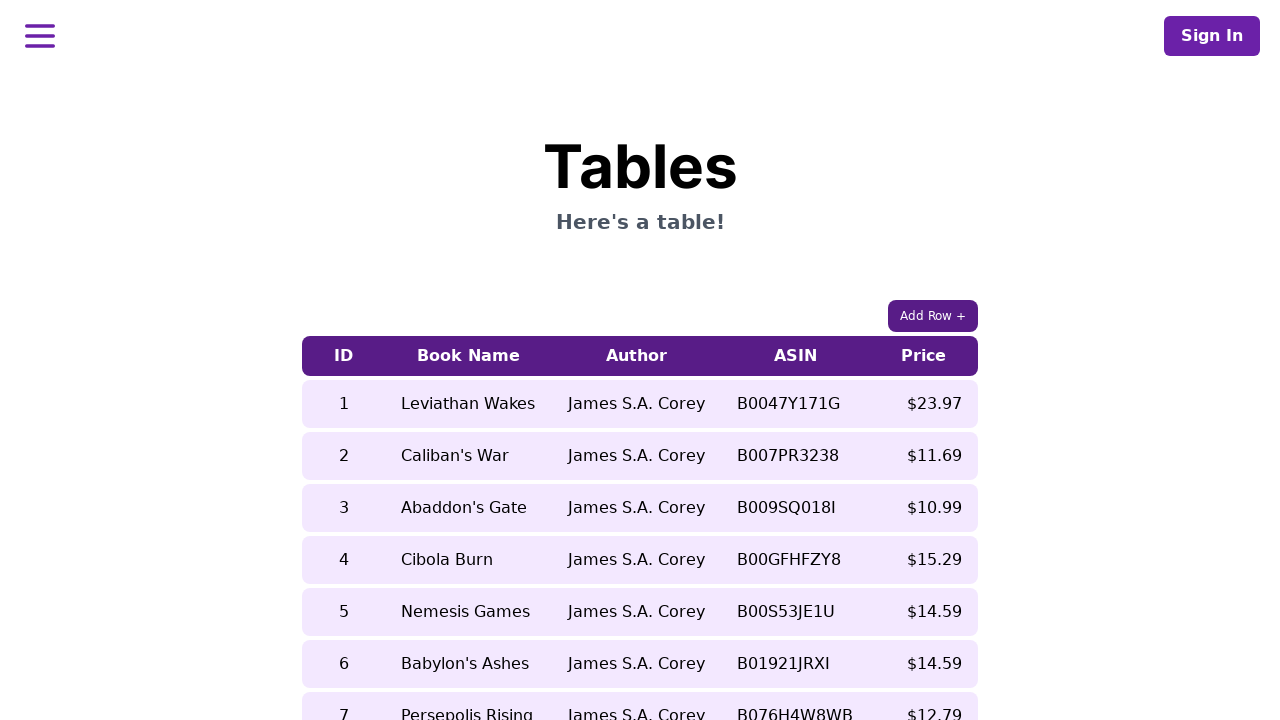

Retrieved all table column headers - found 5 columns
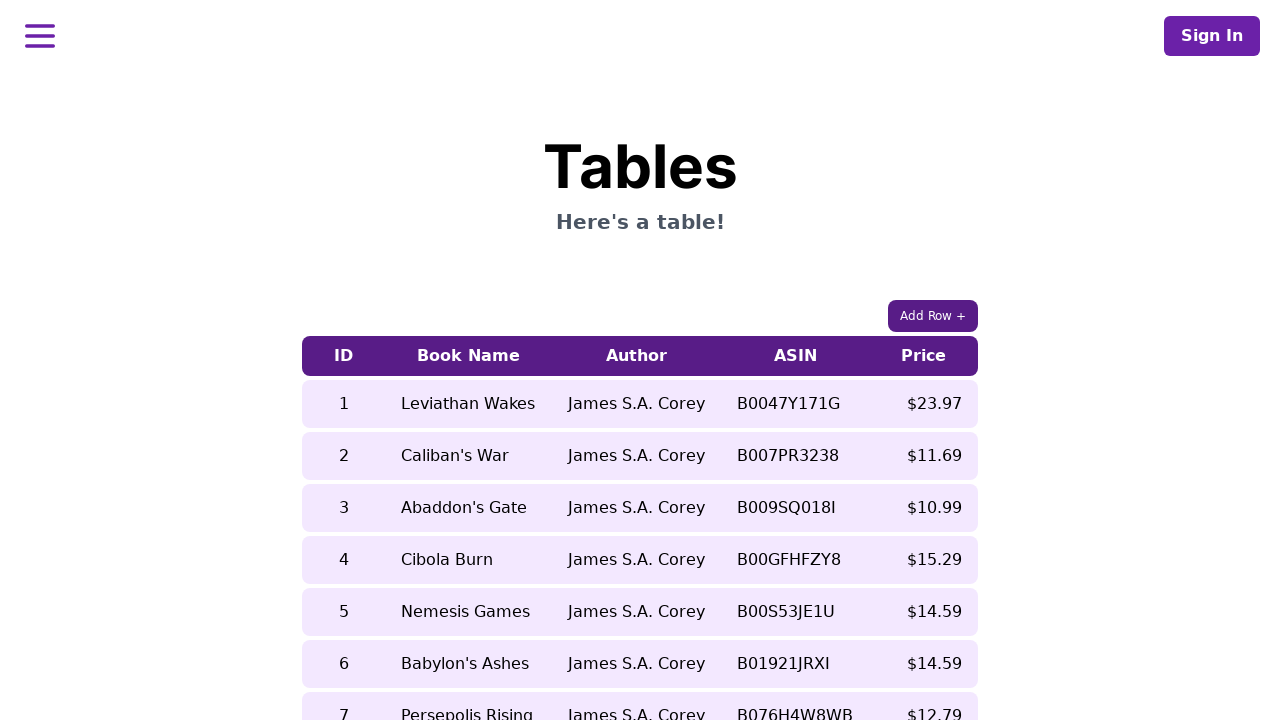

Retrieved all table rows - found 9 rows
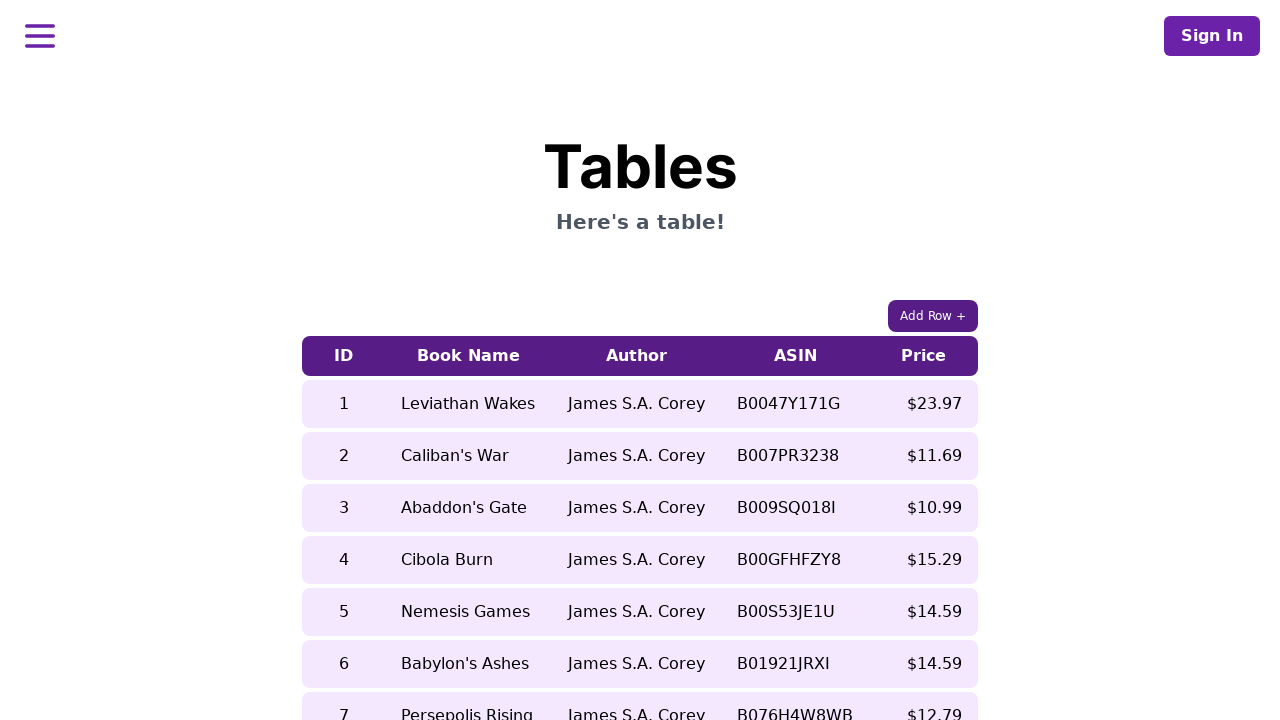

Read cell value from row 5, column 2 before sorting: 'Nemesis Games'
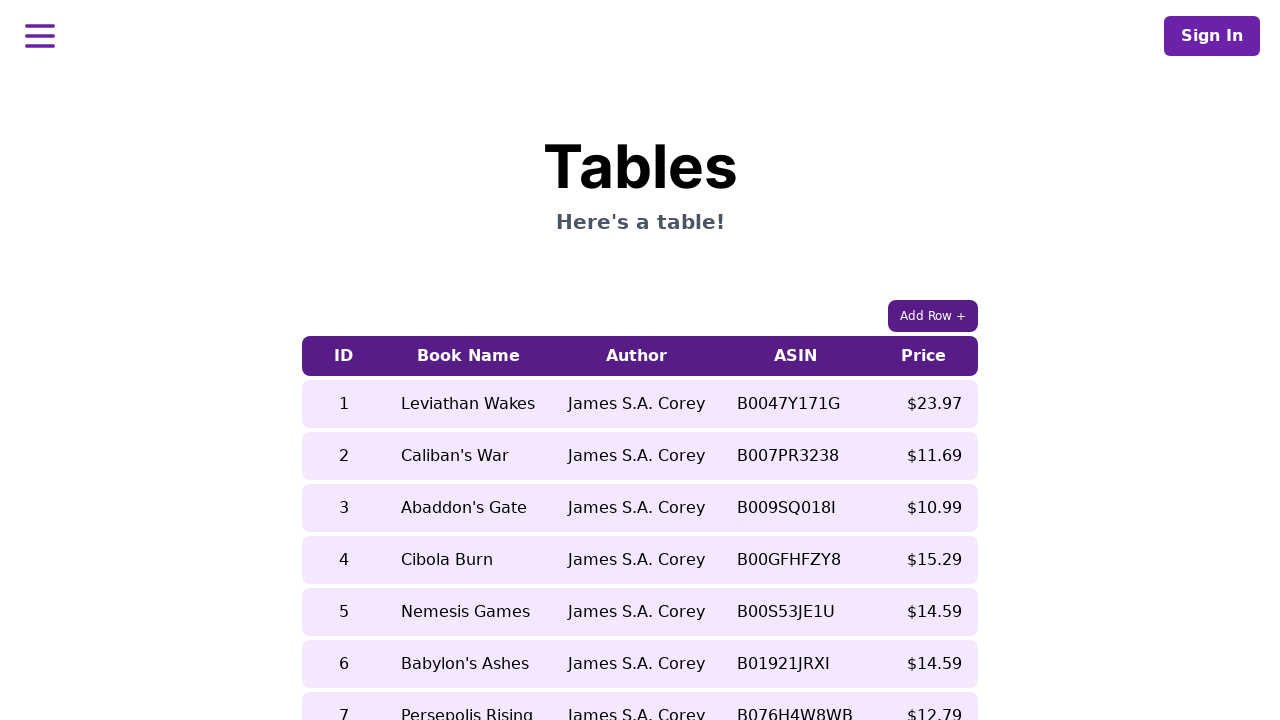

Clicked on 5th column header to sort the table at (924, 356) on xpath=//table[contains(@class, 'table-auto')]/thead/tr/th[5]
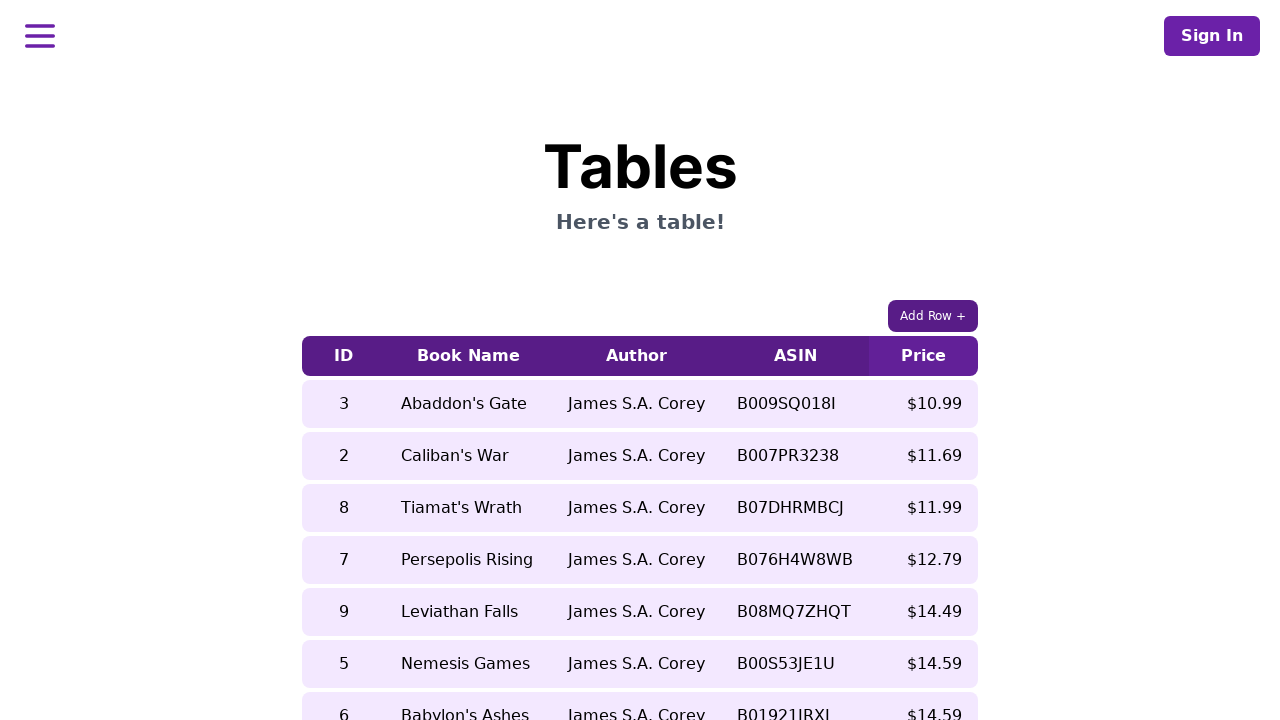

Read cell value from row 5, column 2 after sorting: 'Leviathan Falls'
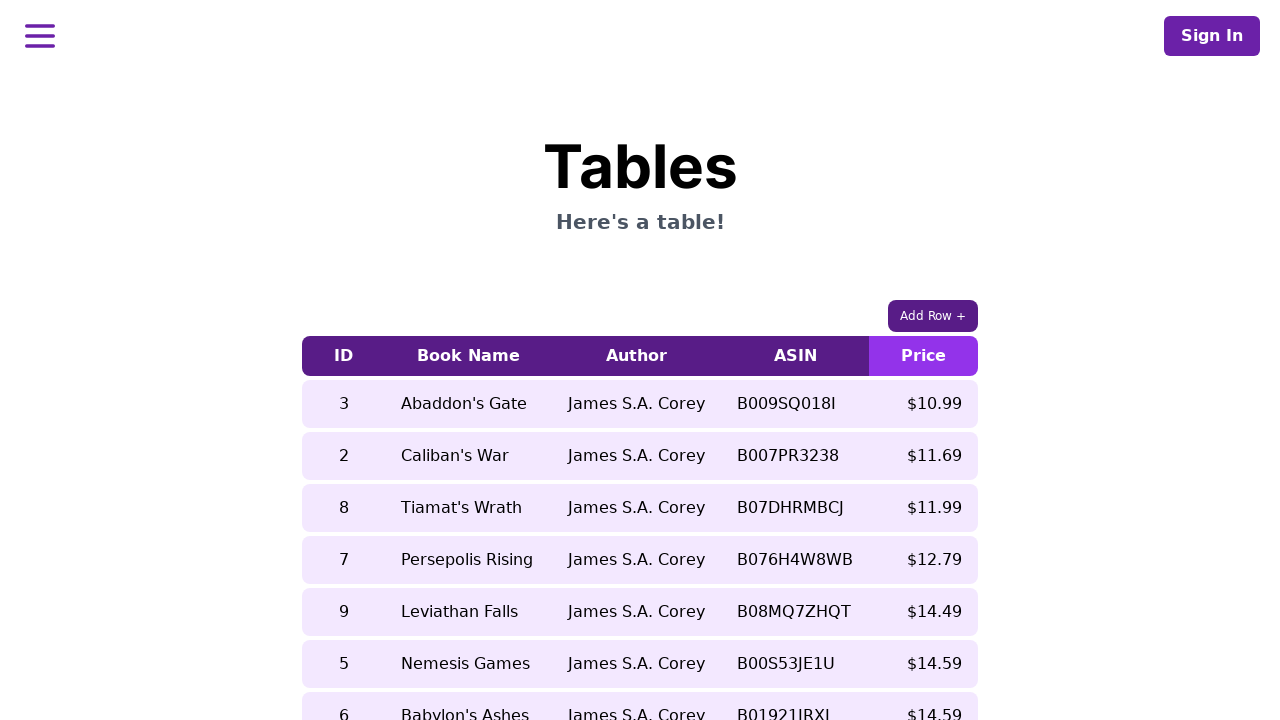

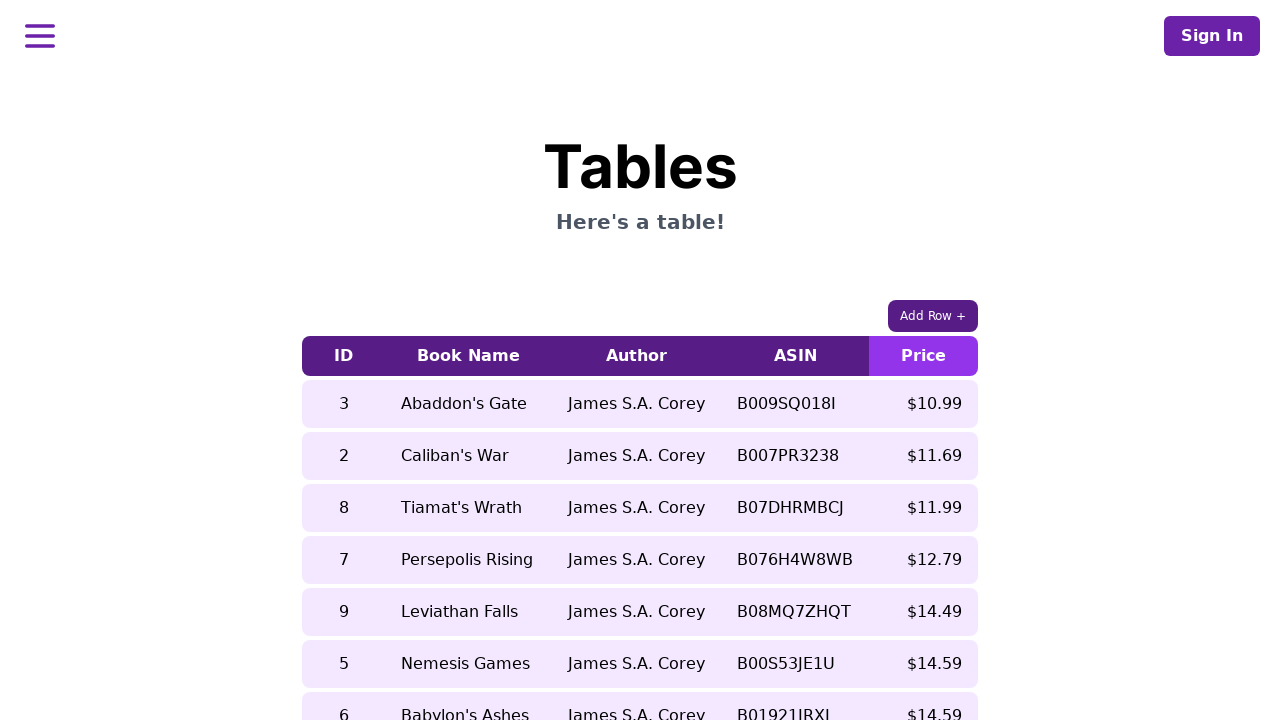